Navigates to the Iowa Mesh Map website with specific coordinates and zoom level, waits for the page to load, and attempts to close a popup overlay if present.

Starting URL: https://meshmap.iowamesh.net/?lat=41.9953615365105&lng=267.2328359397183&zoom=9

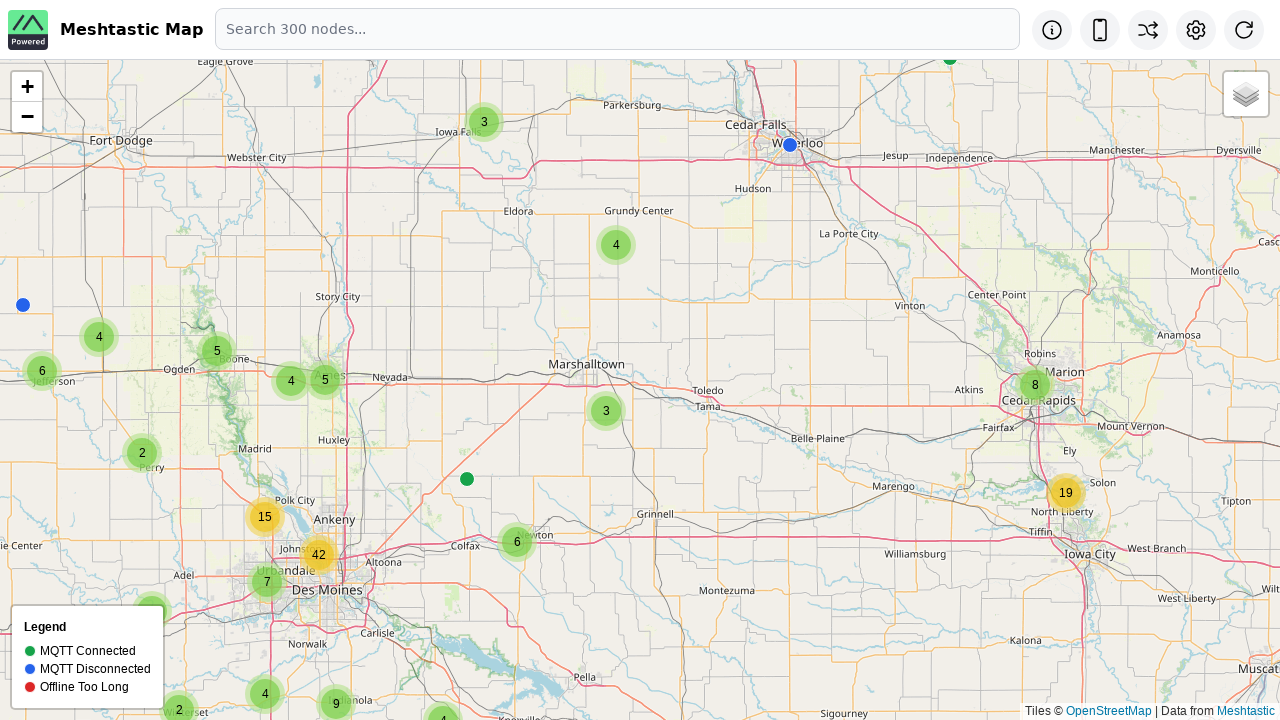

Navigated to Iowa Mesh Map website with specified coordinates (lat=41.9953615365105, lng=267.2328359397183, zoom=9)
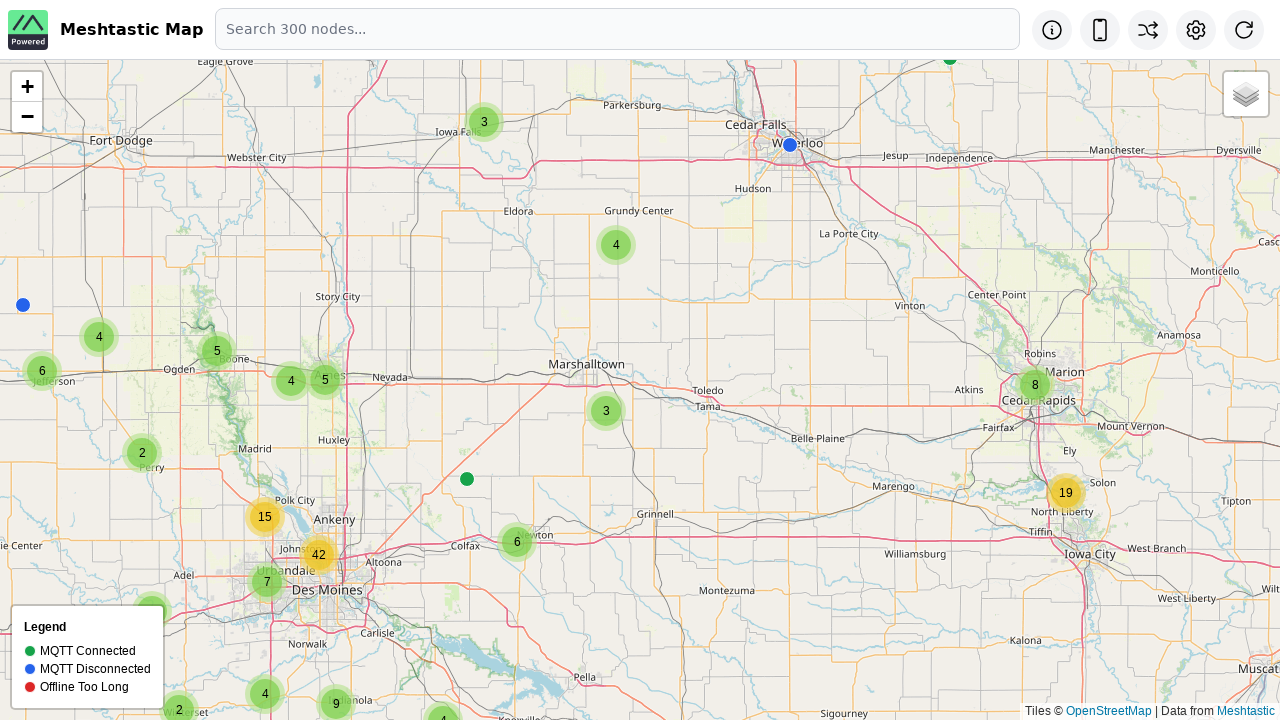

Page loaded completely (networkidle state reached)
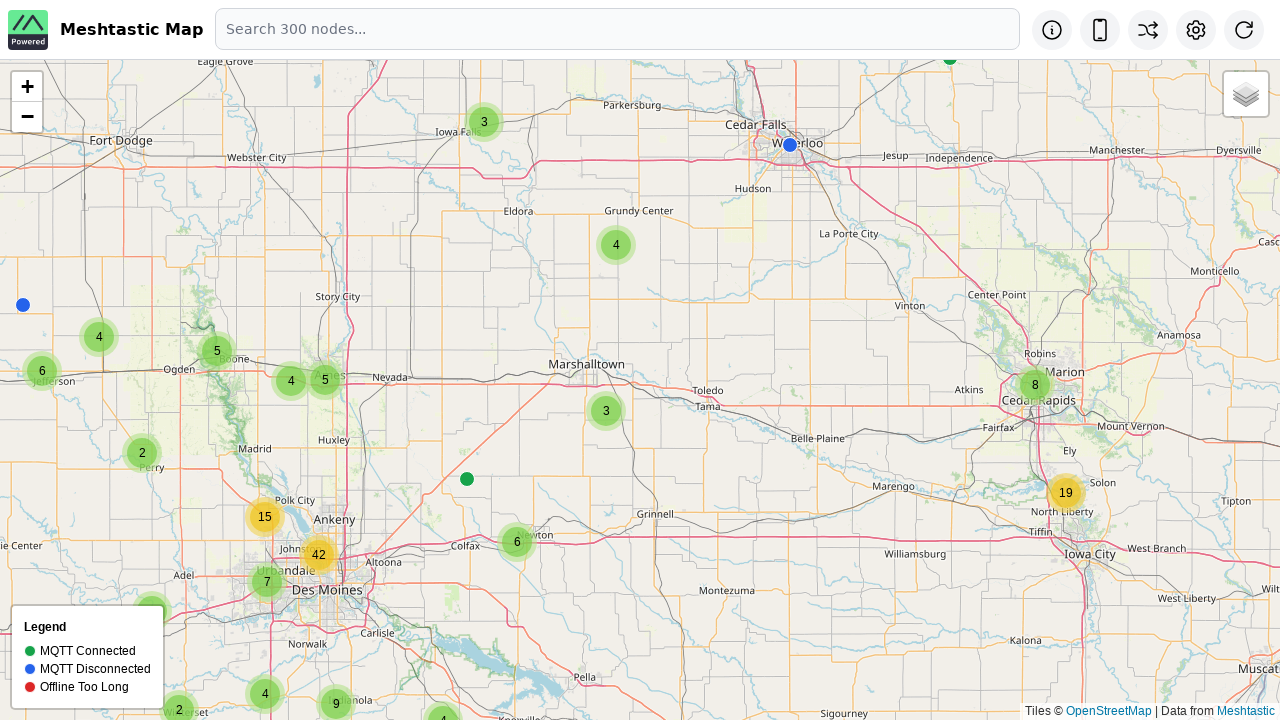

Waited 1 second for UI updates after popup closure
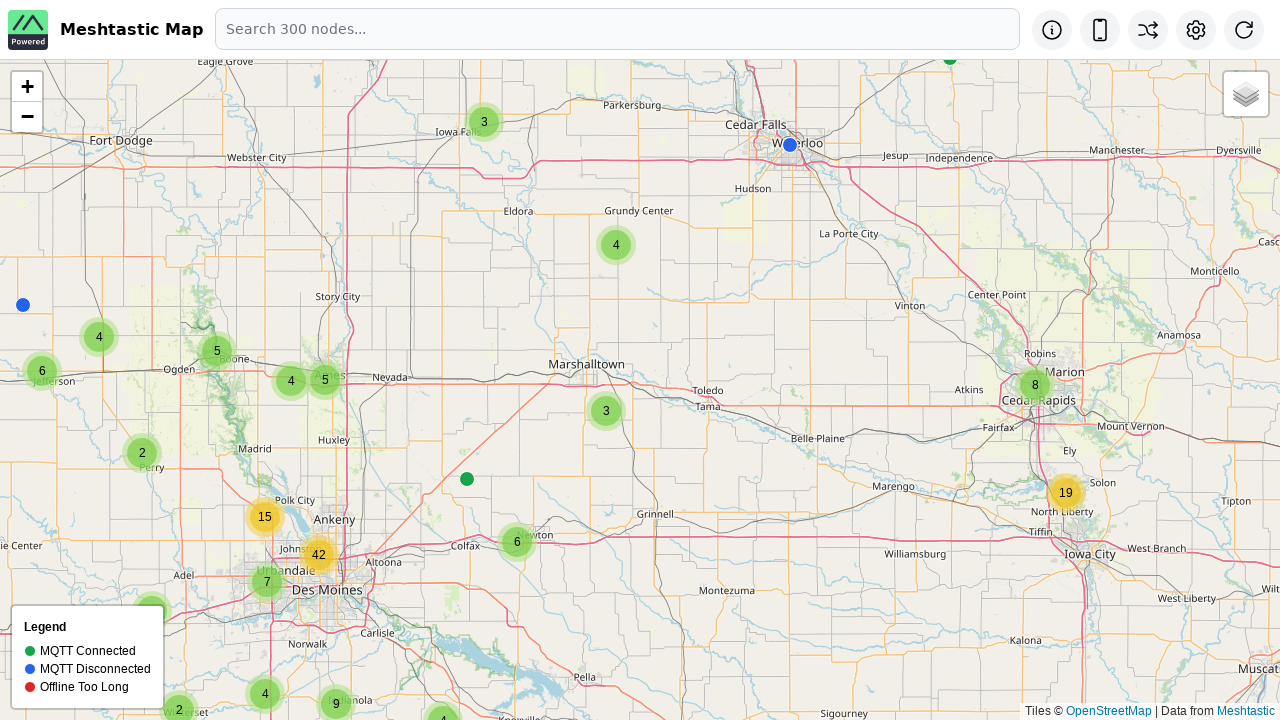

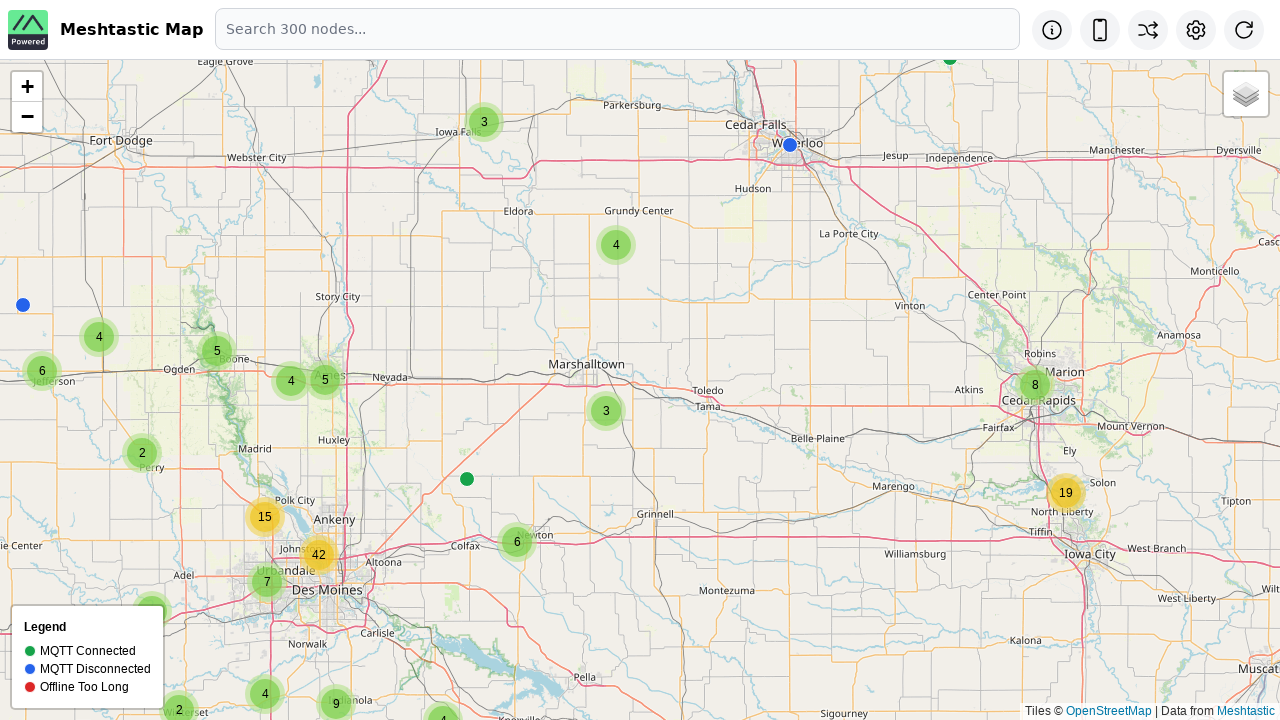